Tests that clicking the "Add Element" button adds new elements to the page, verifying the correct count after multiple clicks.

Starting URL: https://the-internet.herokuapp.com/add_remove_elements/

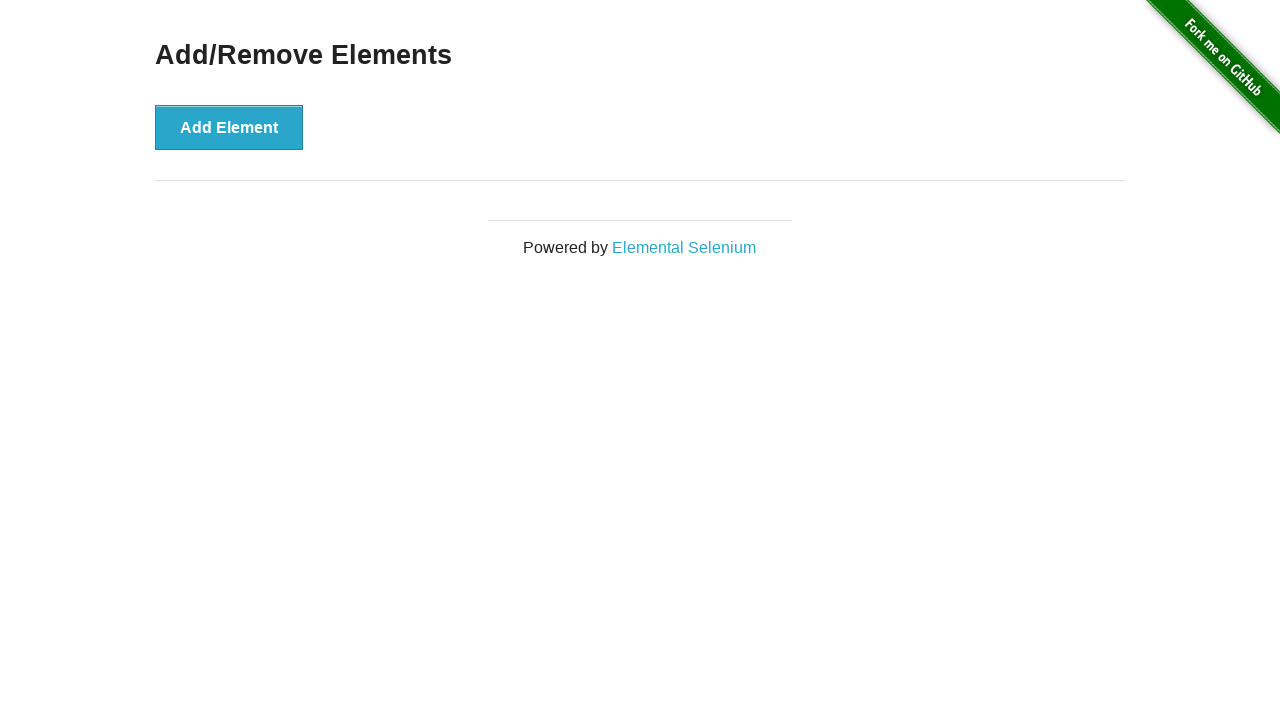

Clicked Add Element button for the first time at (229, 127) on xpath=//button[contains(text(), "Add Element")]
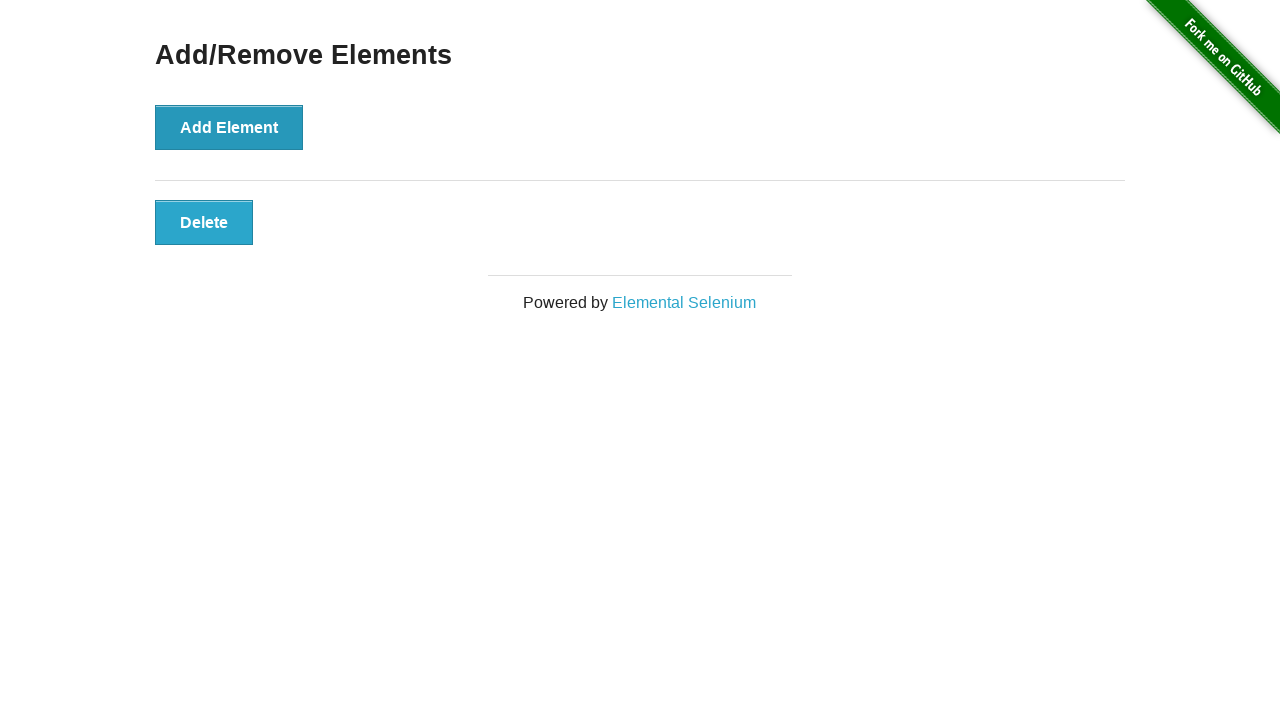

Verified that exactly 1 element was added to the page
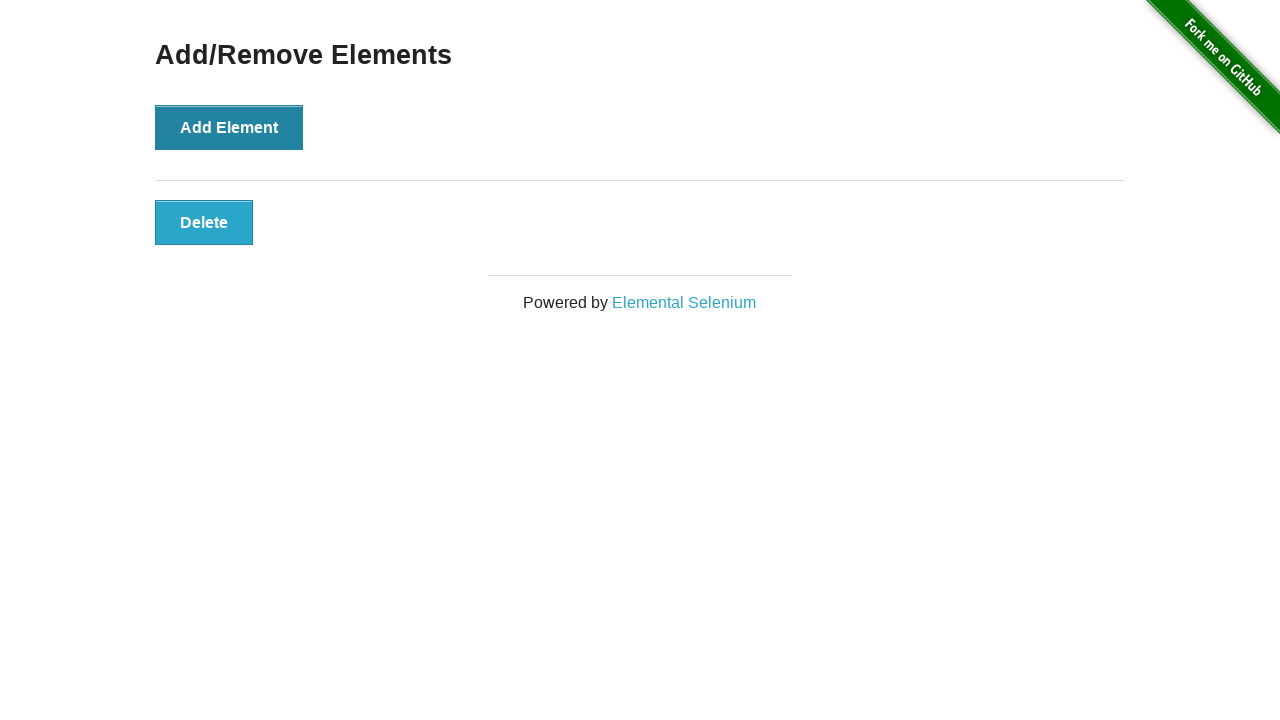

Clicked Add Element button for the second time at (229, 127) on xpath=//button[contains(text(), "Add Element")]
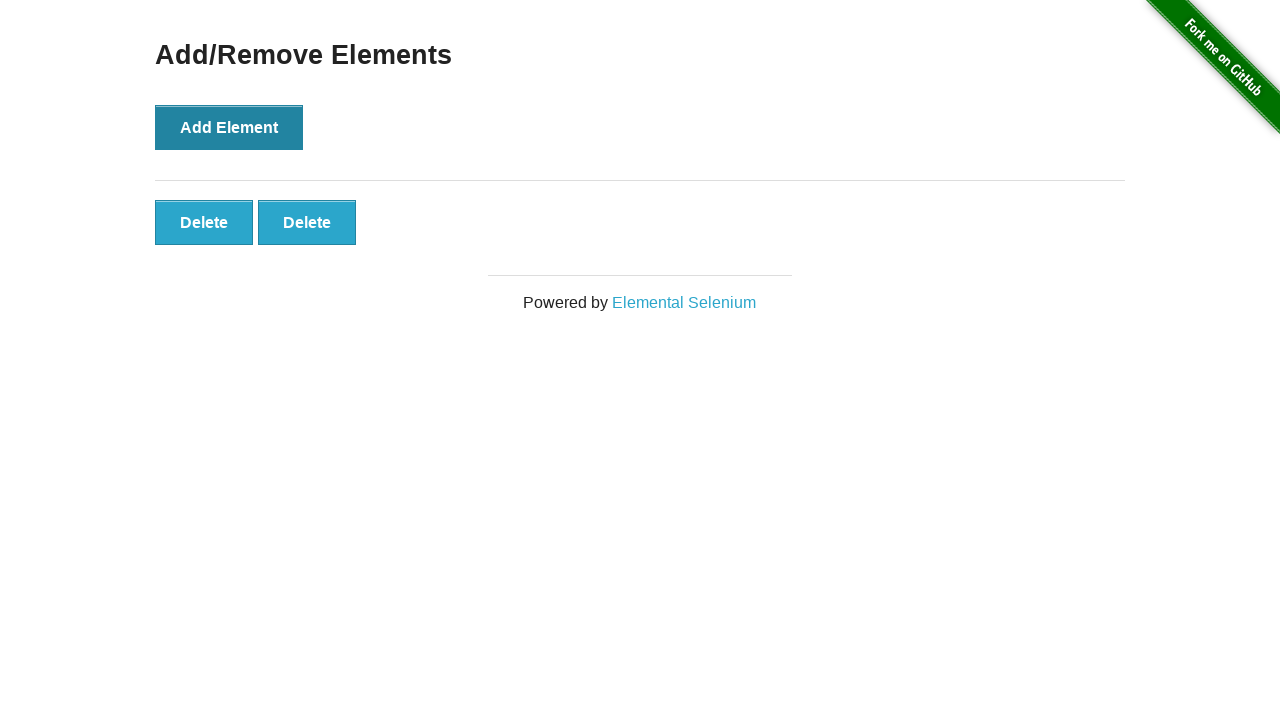

Clicked Add Element button for the third time at (229, 127) on xpath=//button[contains(text(), "Add Element")]
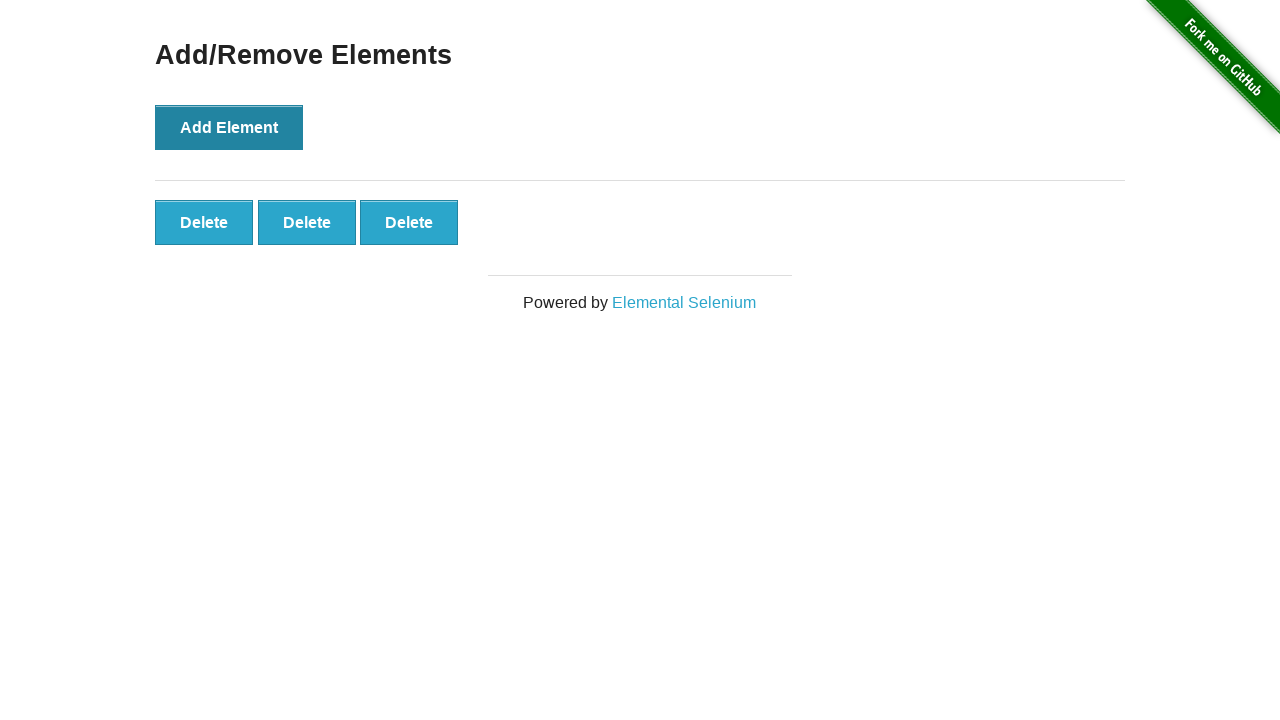

Verified that exactly 3 elements are now present on the page
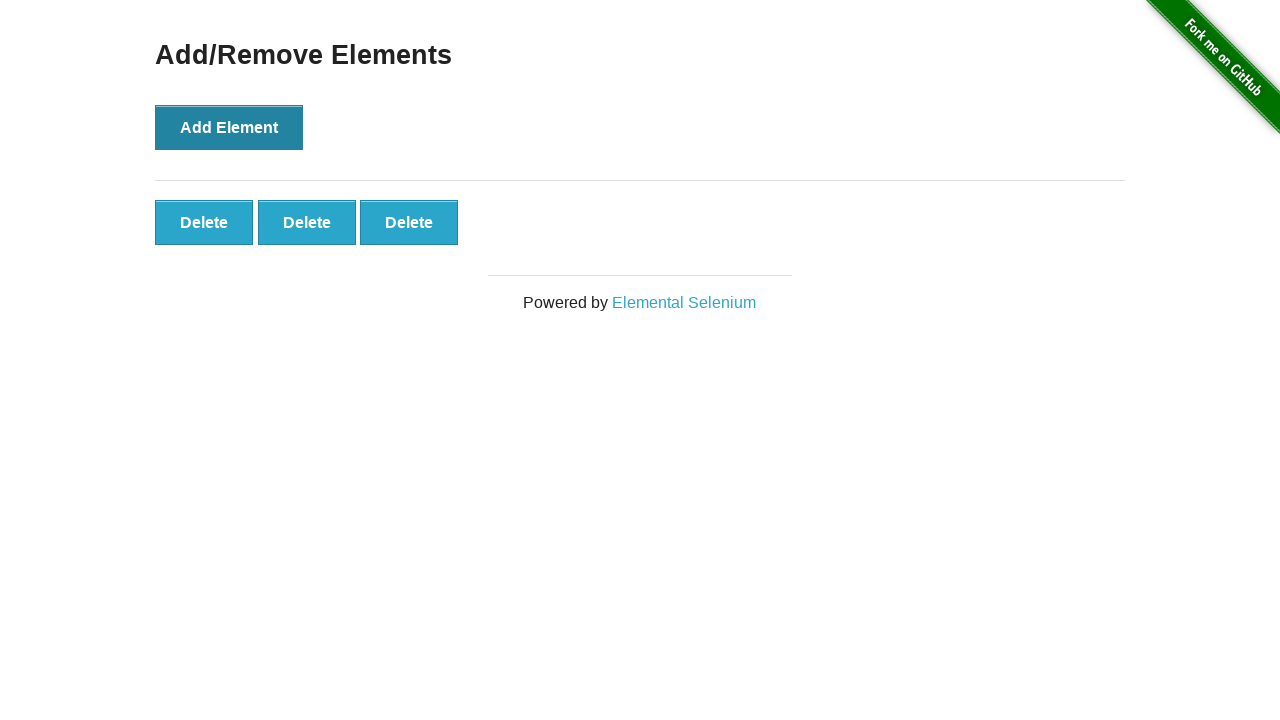

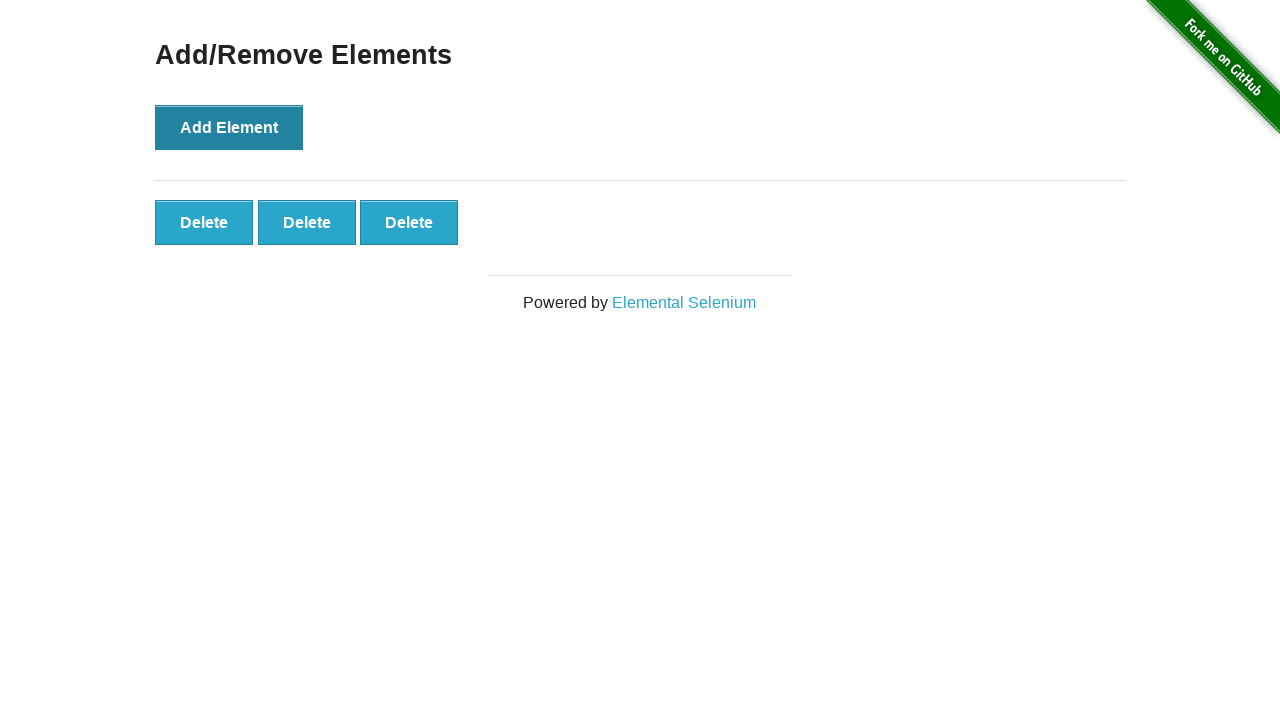